Tests login form error handling by entering incorrect credentials and verifying the error message displayed

Starting URL: https://login1.nextbasecrm.com/

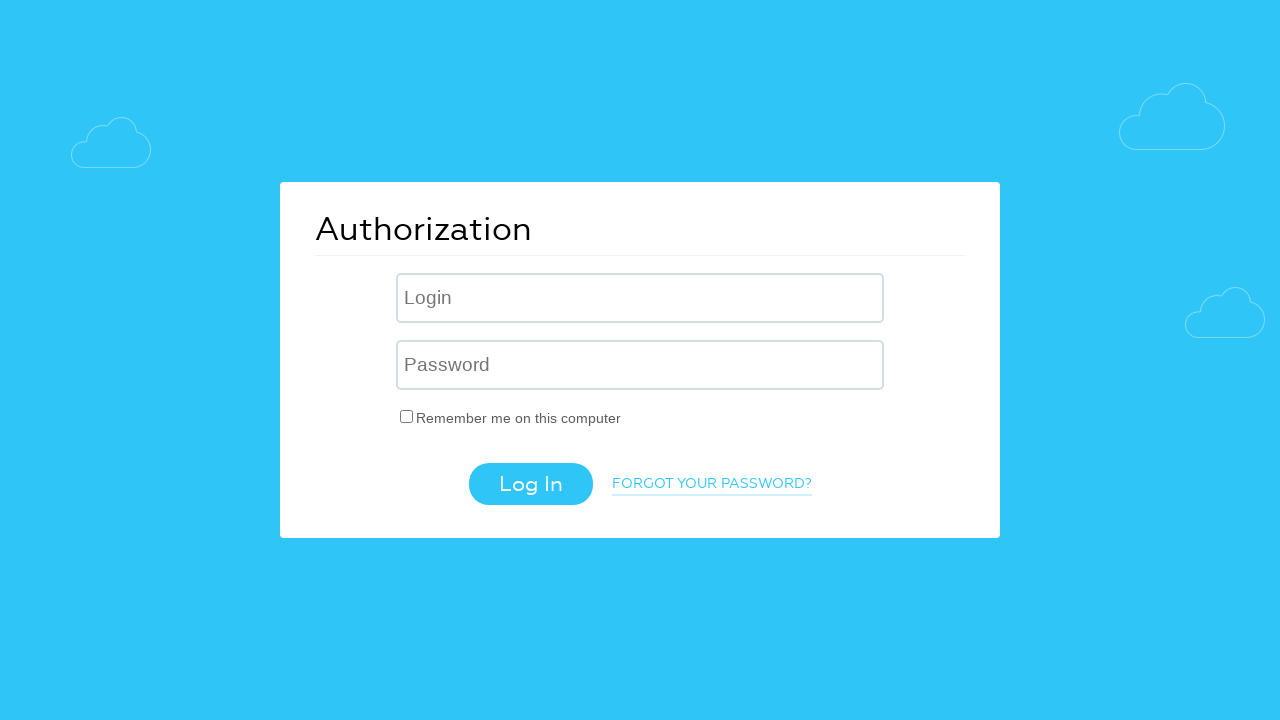

Entered incorrect username in login field on .login-inp
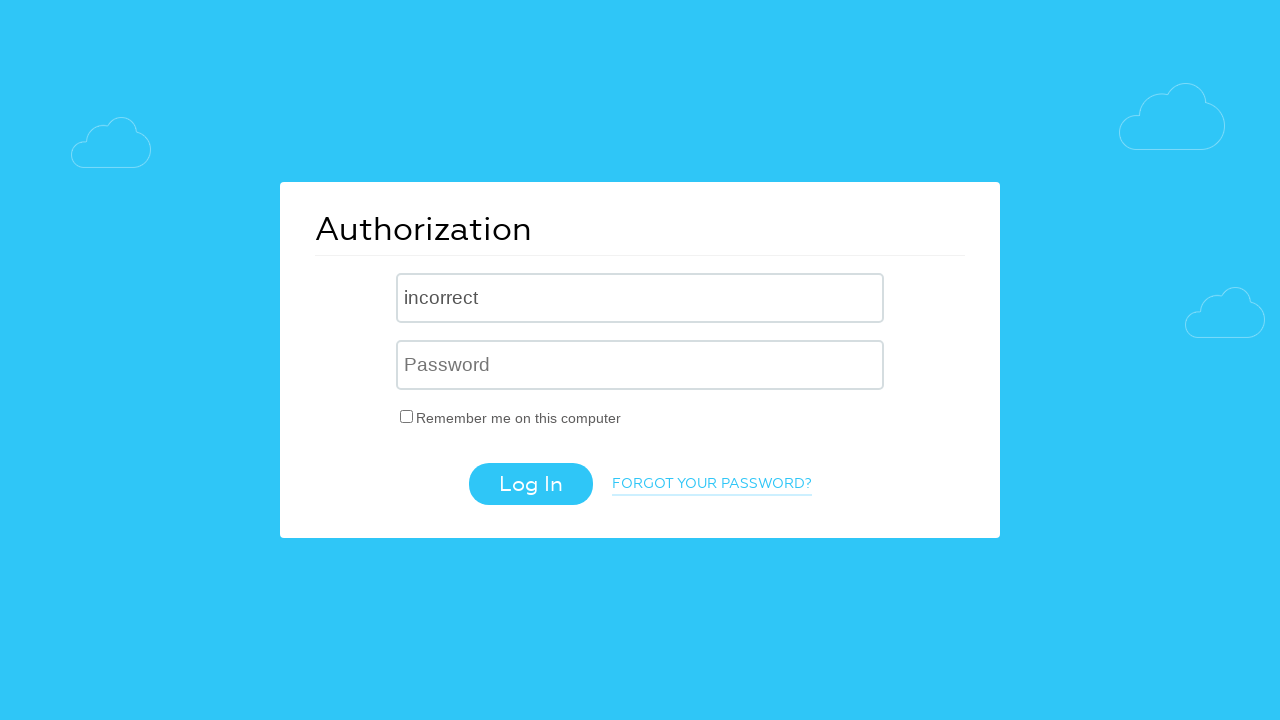

Entered incorrect password in password field on input[name='USER_PASSWORD']
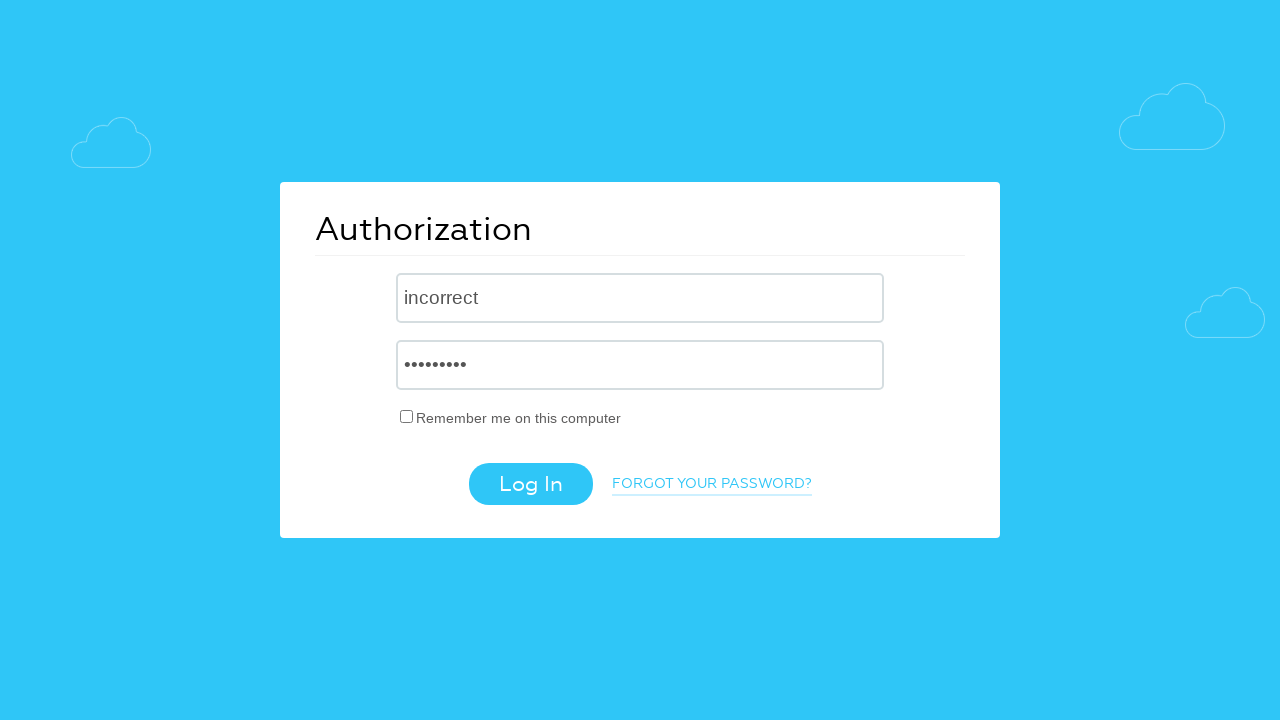

Clicked login button to submit credentials at (530, 484) on .login-btn
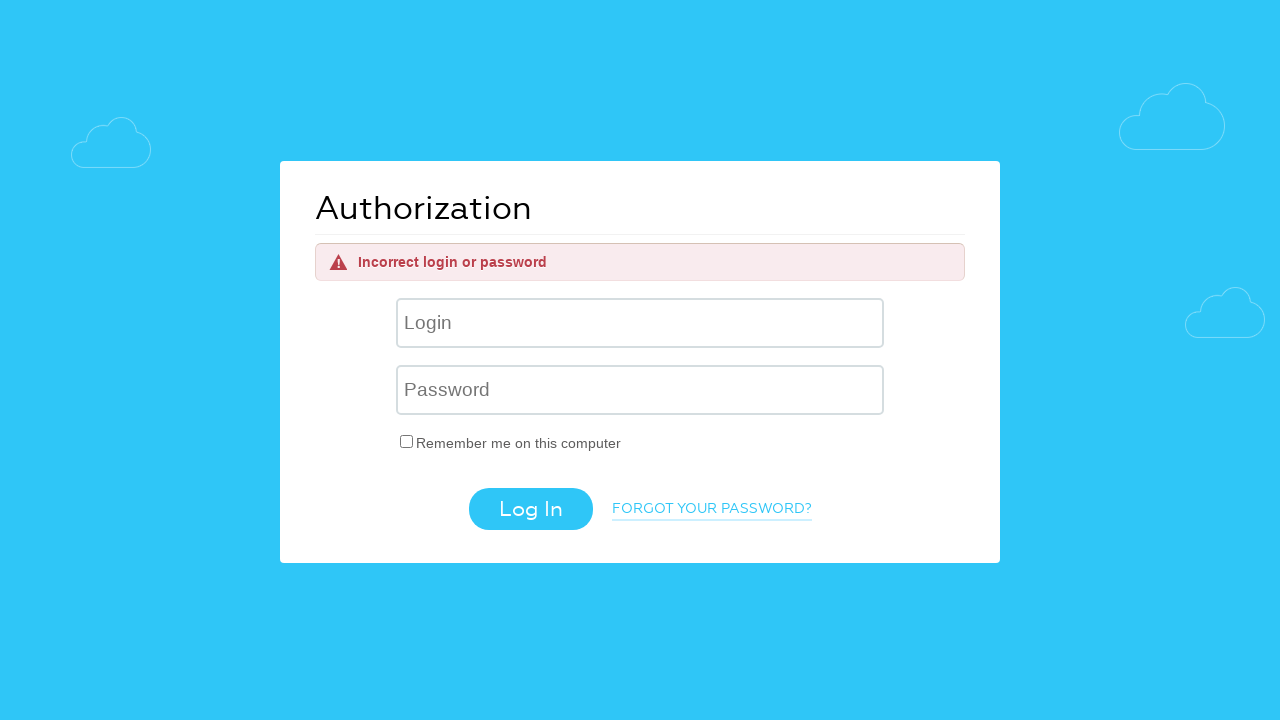

Error message appeared after failed login attempt
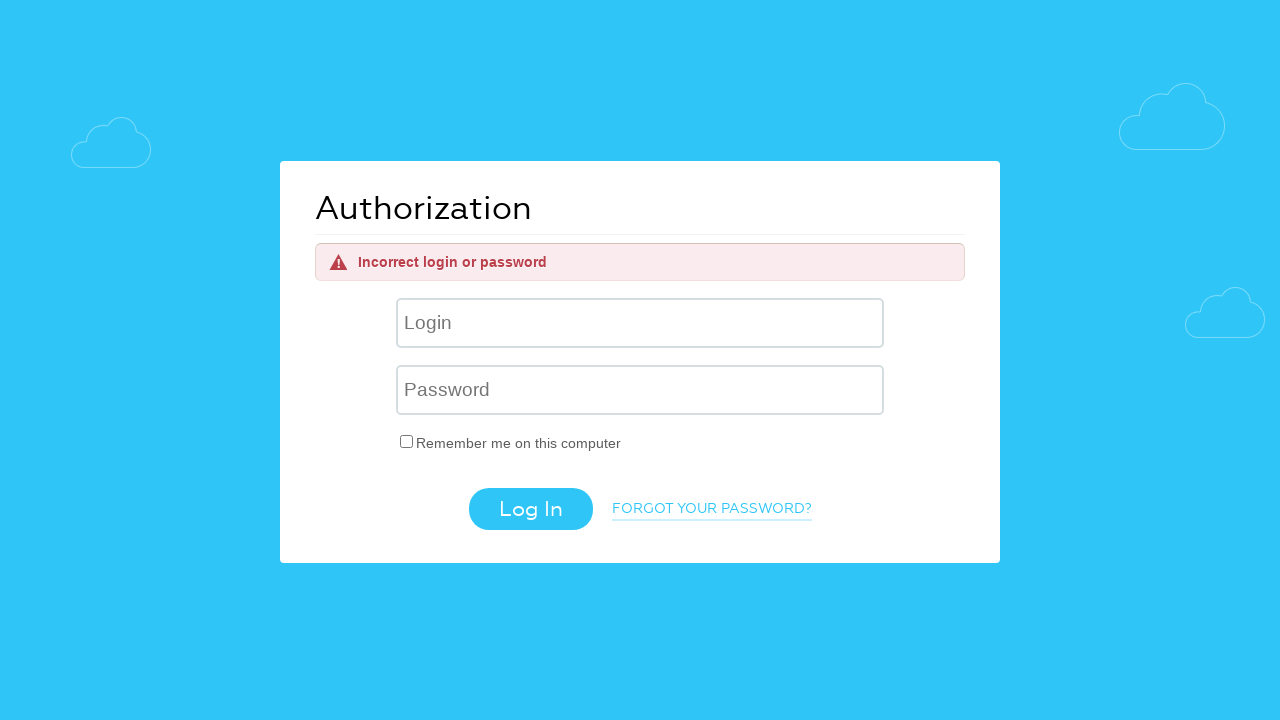

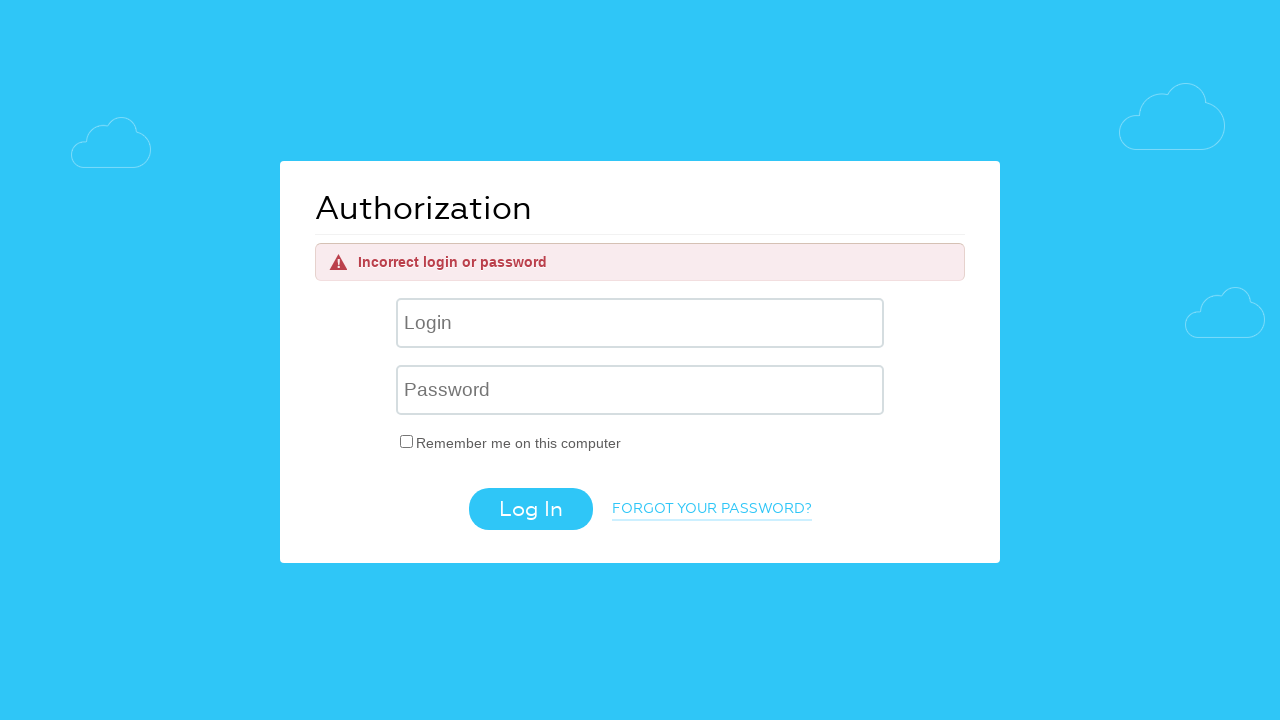